Tests different types of JavaScript alerts including simple alert, confirm dialog, and prompt with text input

Starting URL: https://demo.automationtesting.in/Alerts.html

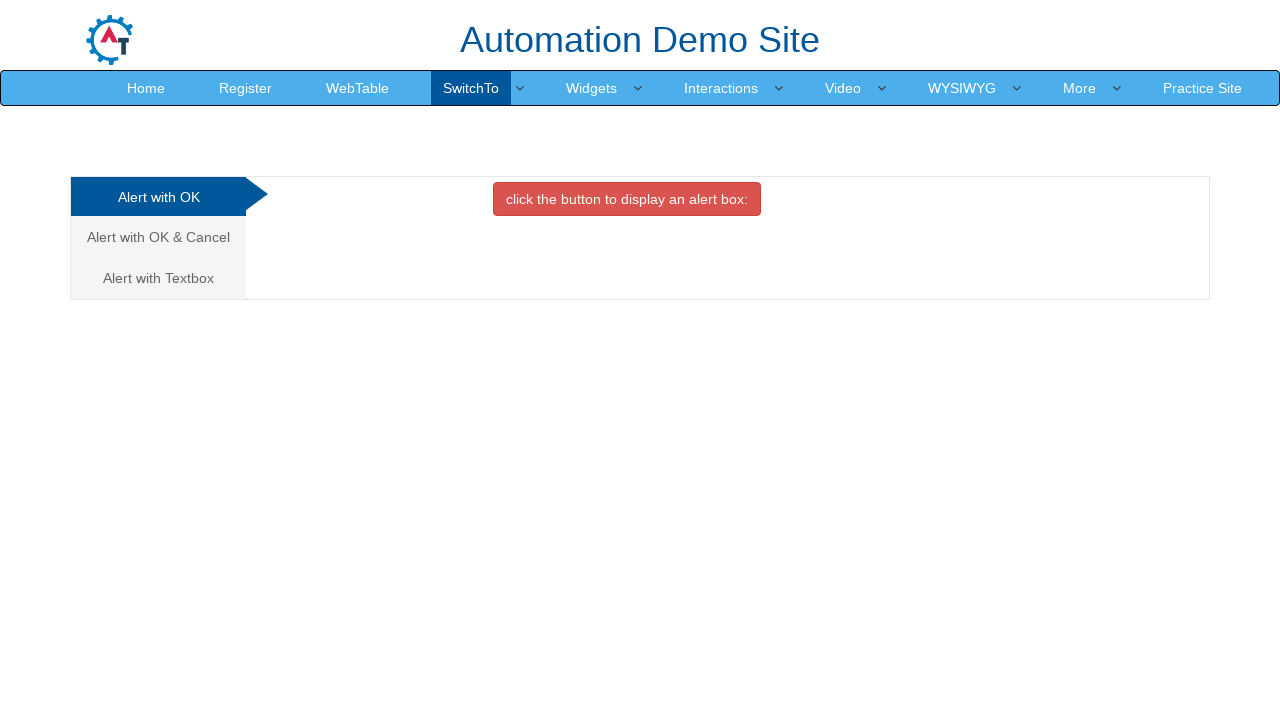

Clicked button to trigger simple alert at (627, 199) on xpath=//button[@class='btn btn-danger']
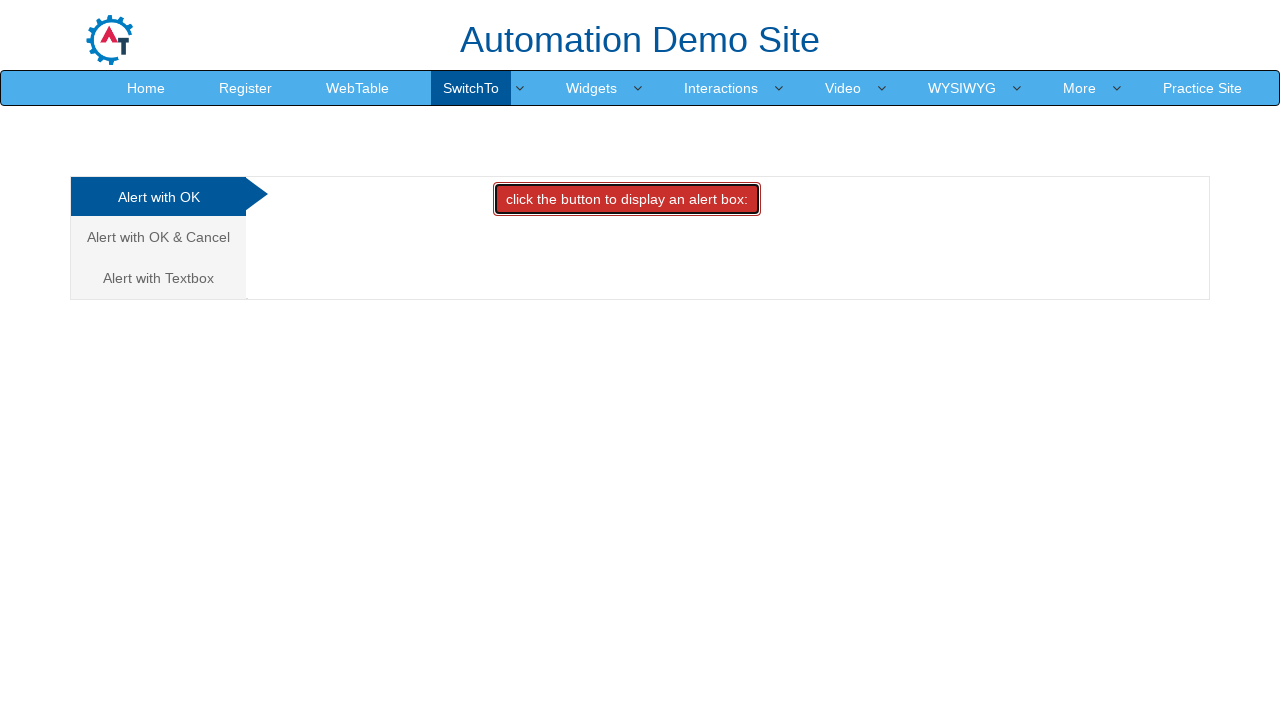

Set up dialog handler to accept simple alert
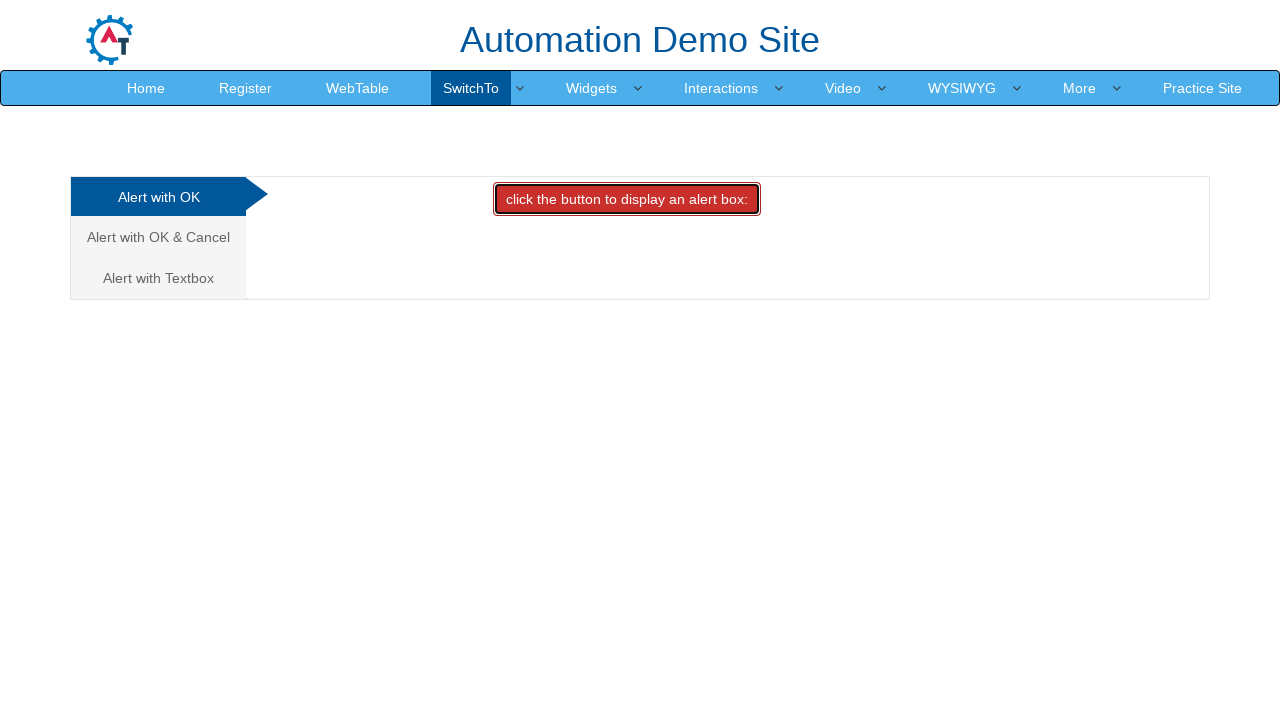

Navigated to 'Alert with OK & Cancel' tab at (158, 237) on xpath=//a[normalize-space()='Alert with OK & Cancel']
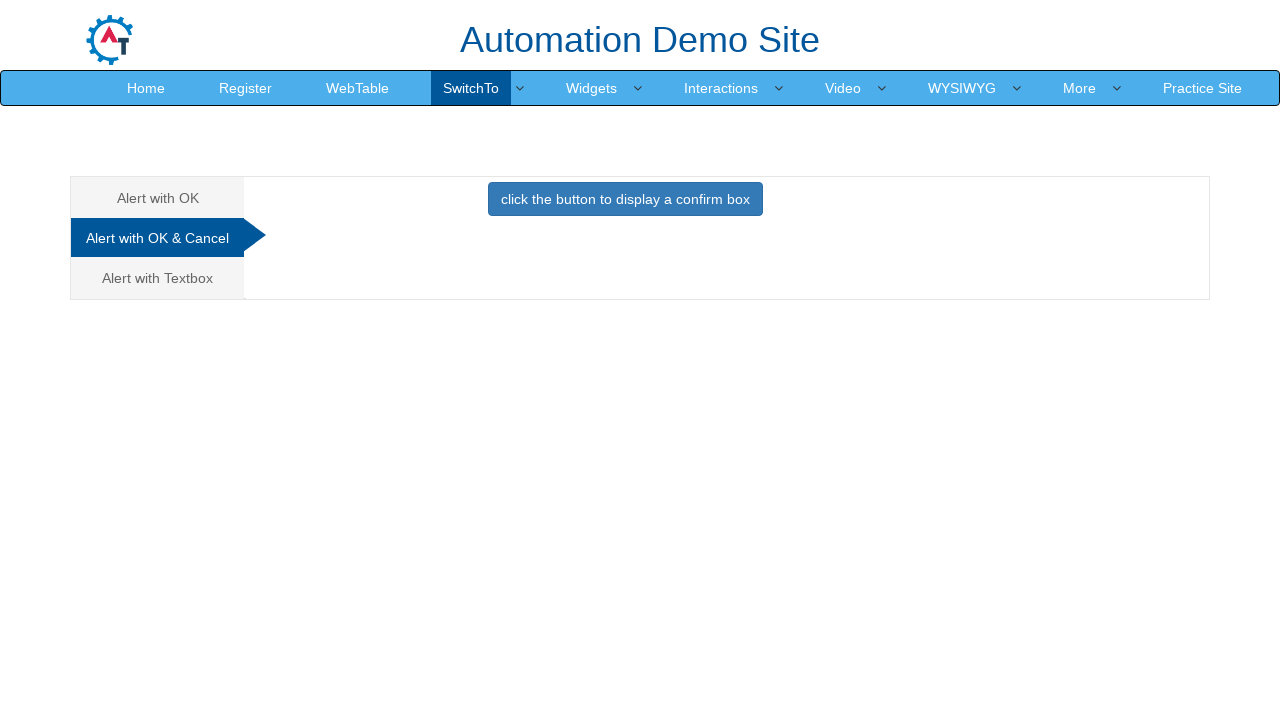

Clicked button to trigger confirm dialog at (625, 199) on xpath=//button[@class='btn btn-primary']
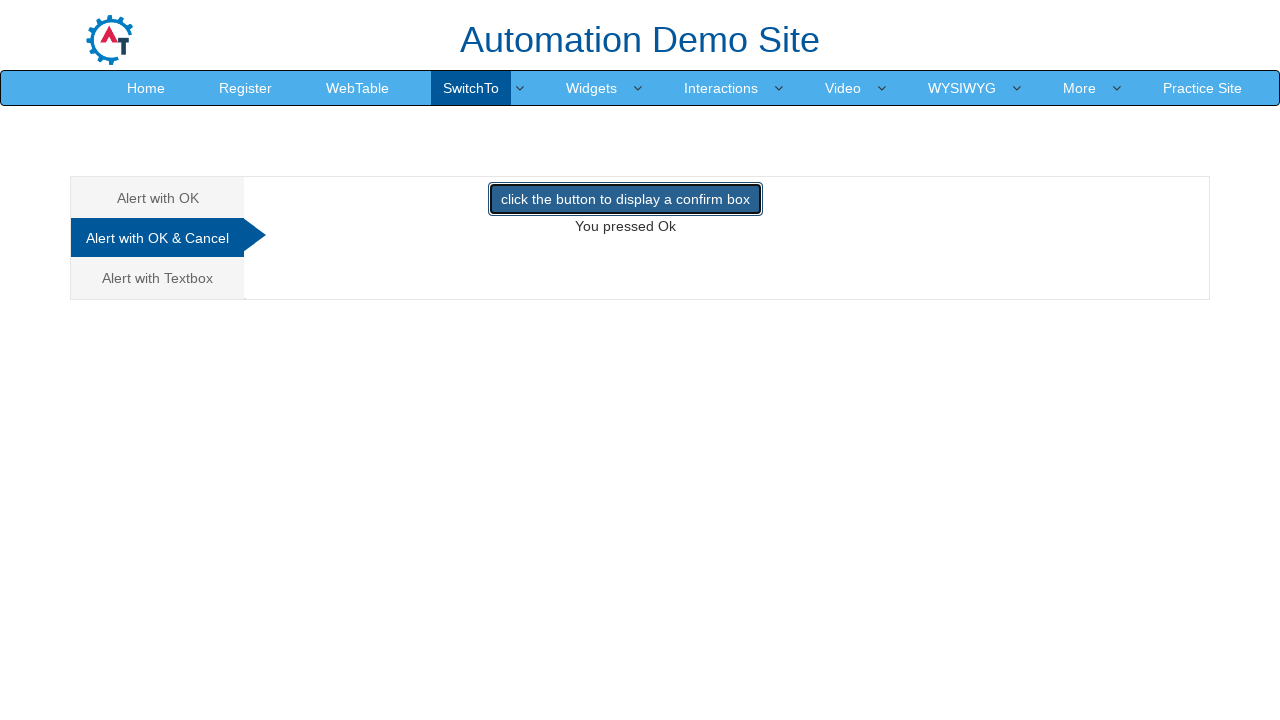

Set up dialog handler to dismiss confirm dialog
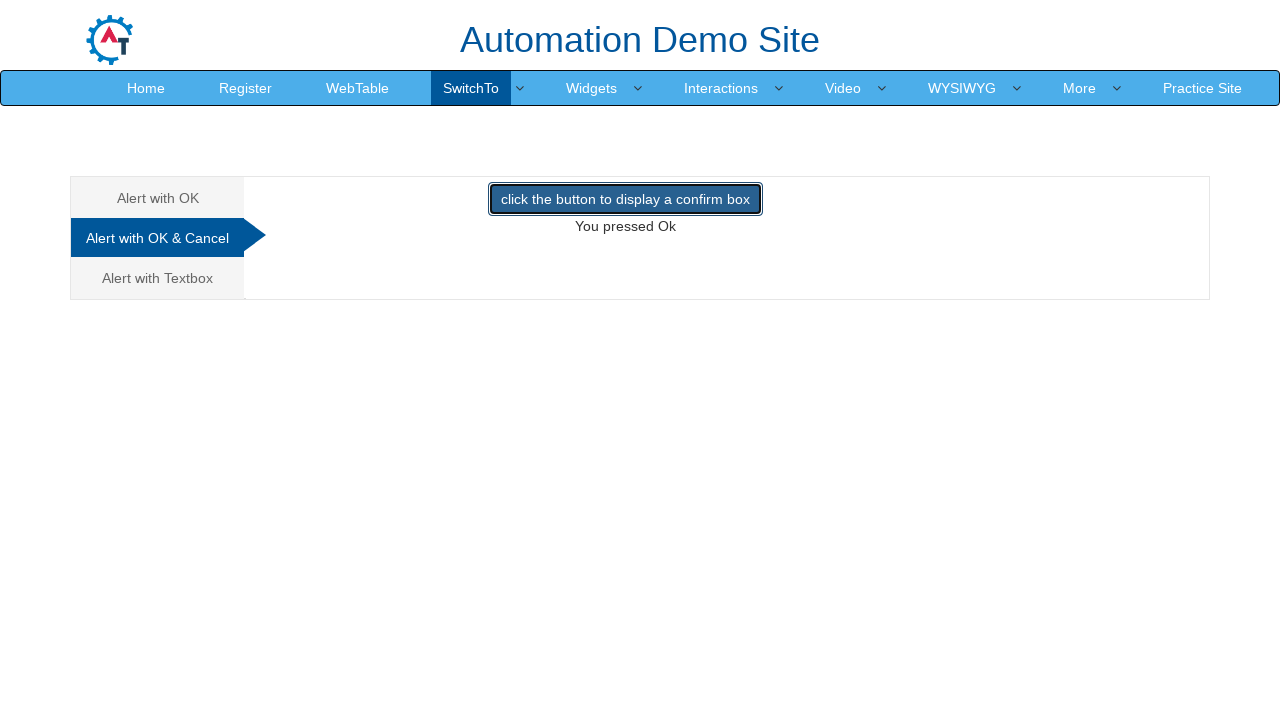

Navigated to 'Alert with Textbox' tab at (158, 278) on xpath=//a[normalize-space()='Alert with Textbox']
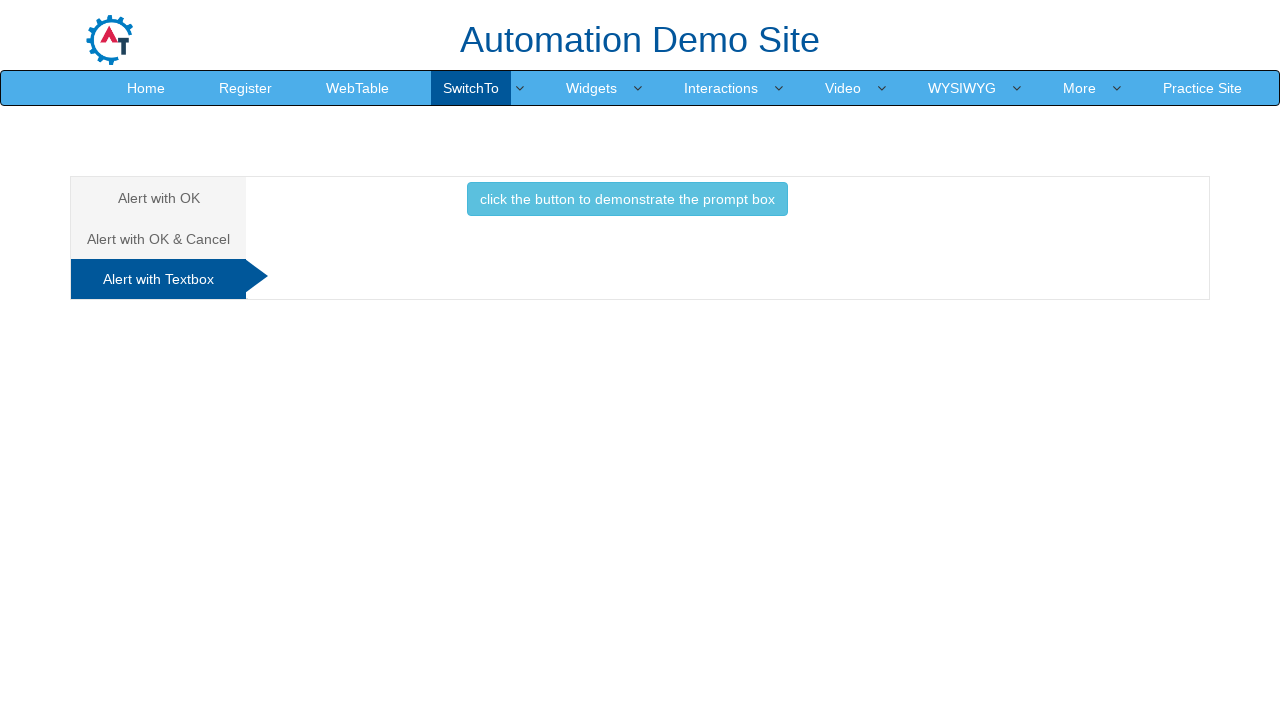

Clicked button to trigger prompt dialog at (627, 199) on xpath=//button[@class='btn btn-info']
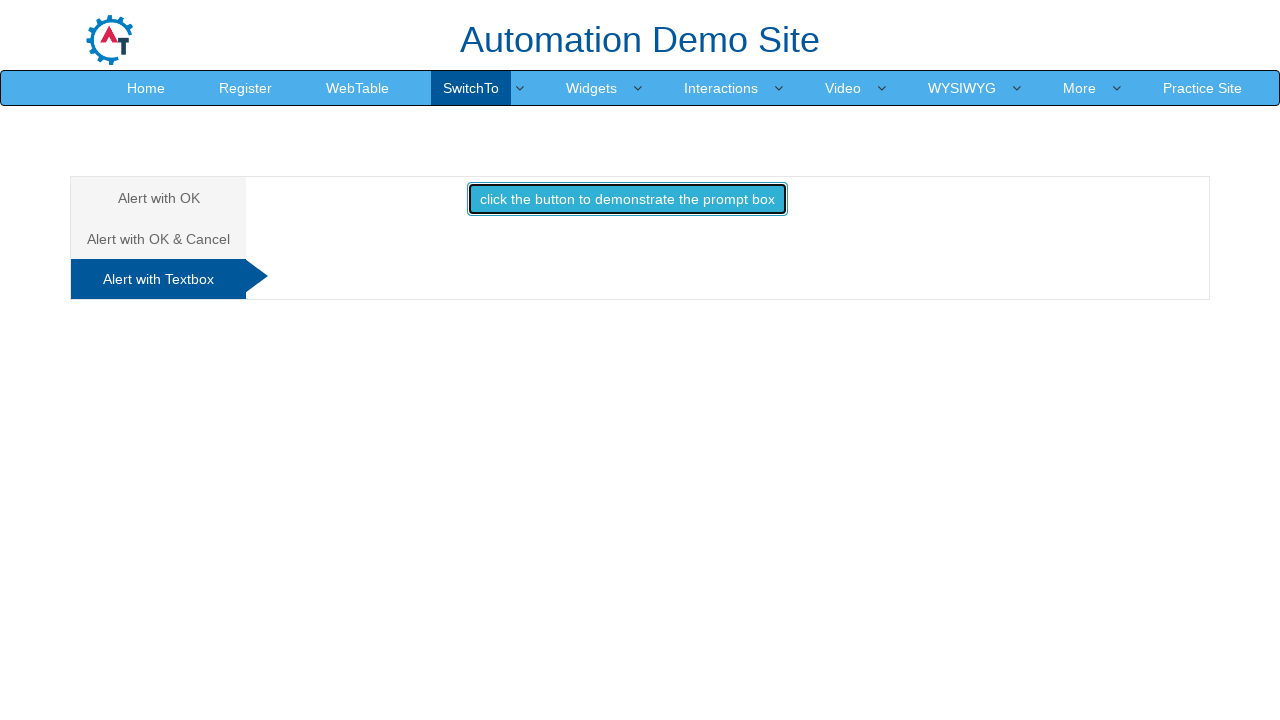

Set up dialog handler to accept prompt with text 'Saurabh sharma'
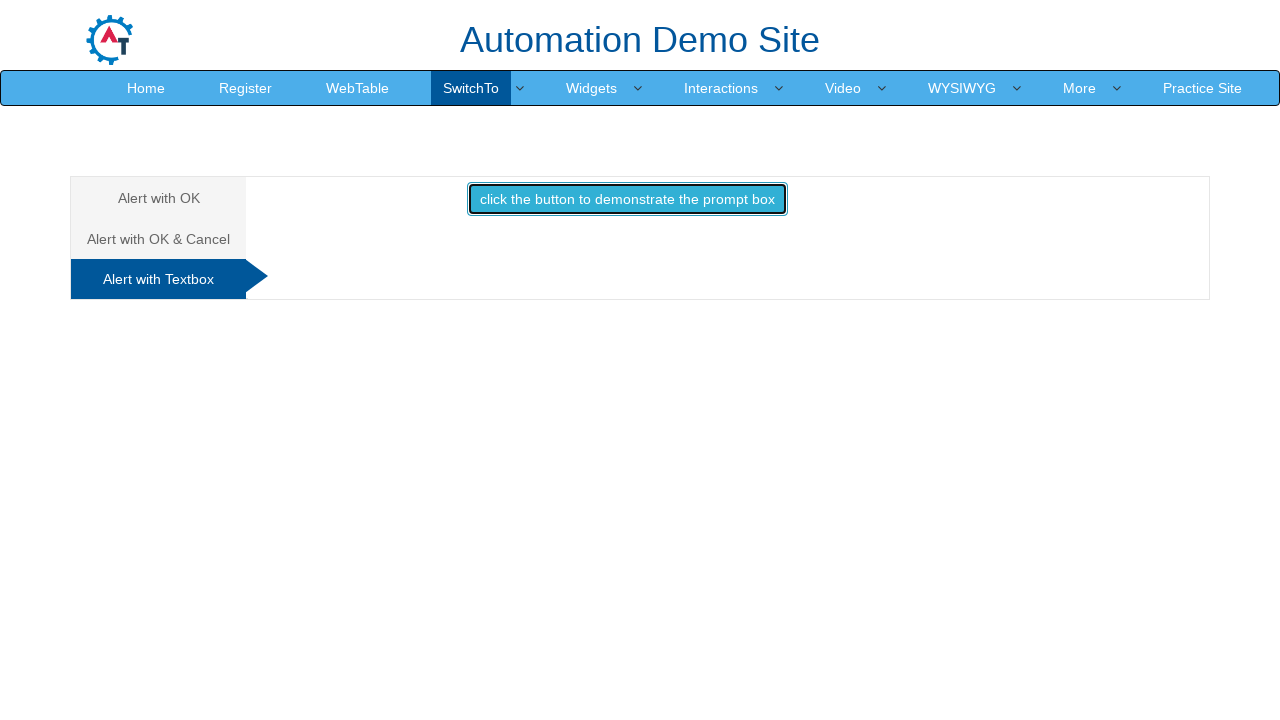

Clicked button to trigger prompt dialog with text input at (627, 199) on xpath=//button[@class='btn btn-info']
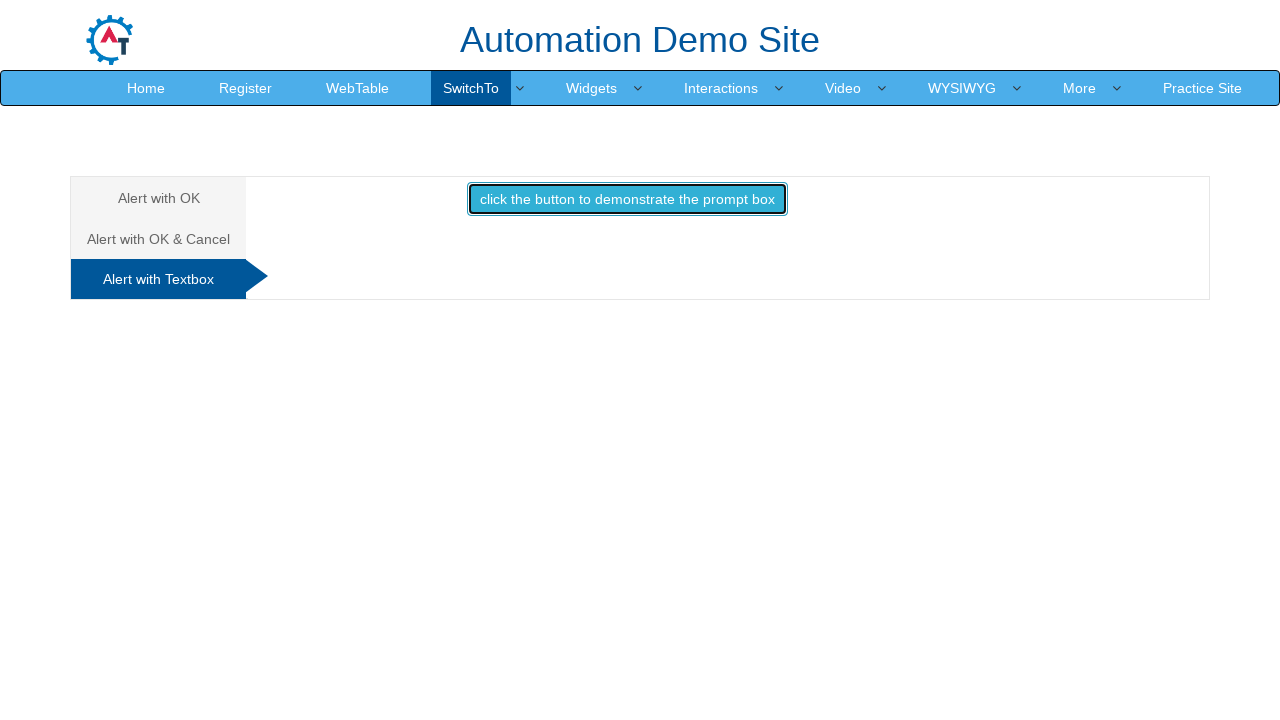

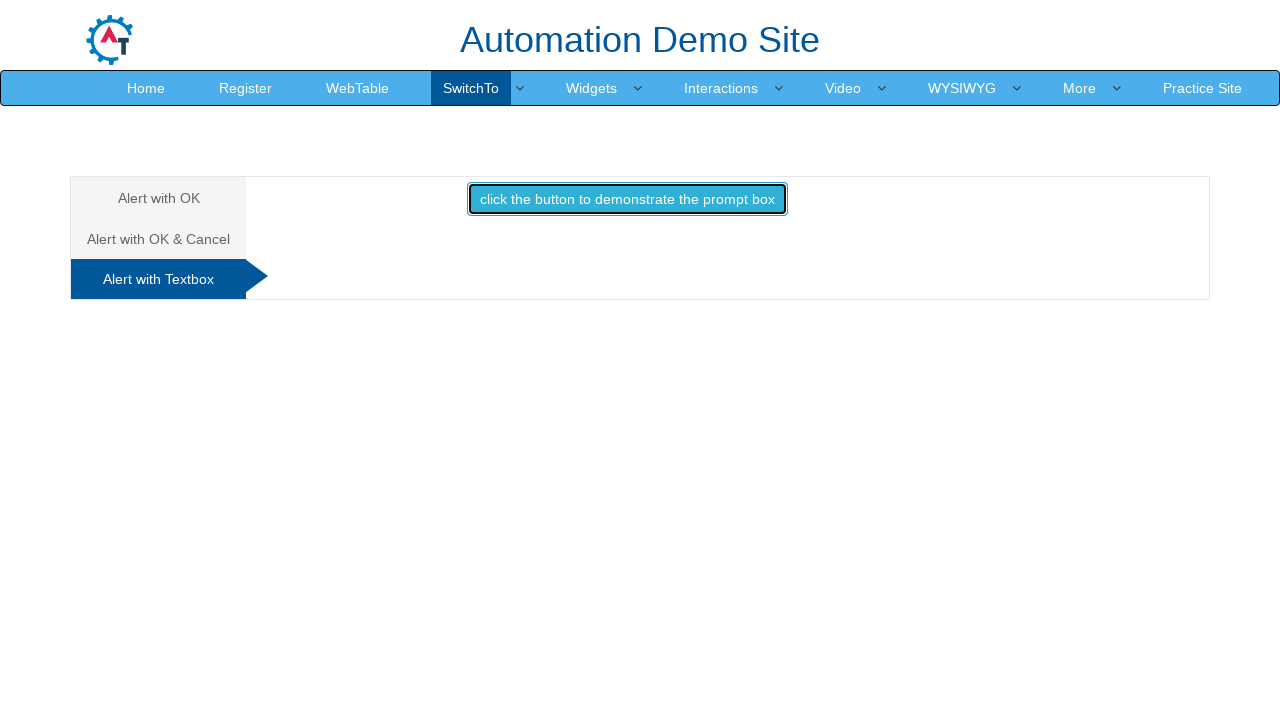